Tests alert handling functionality by clicking a button that triggers an alert and then accepting it

Starting URL: https://formy-project.herokuapp.com/switch-window

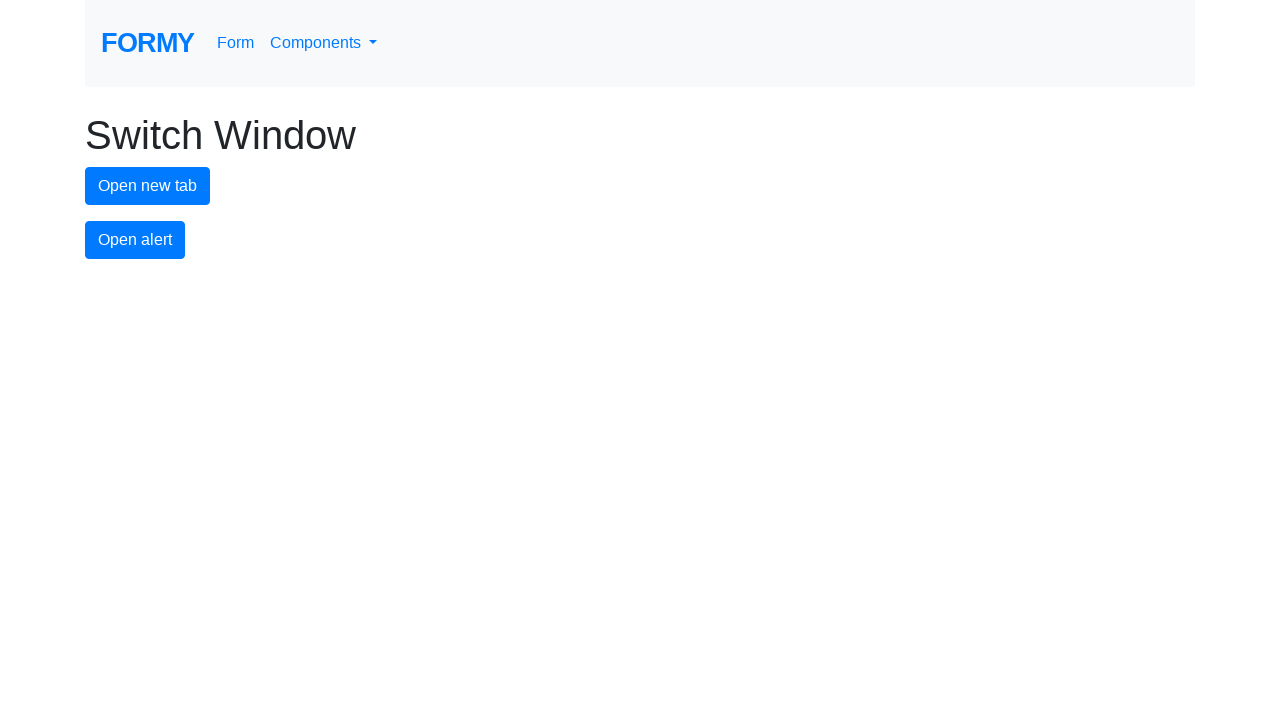

Clicked alert button to trigger alert dialog at (135, 240) on #alert-button
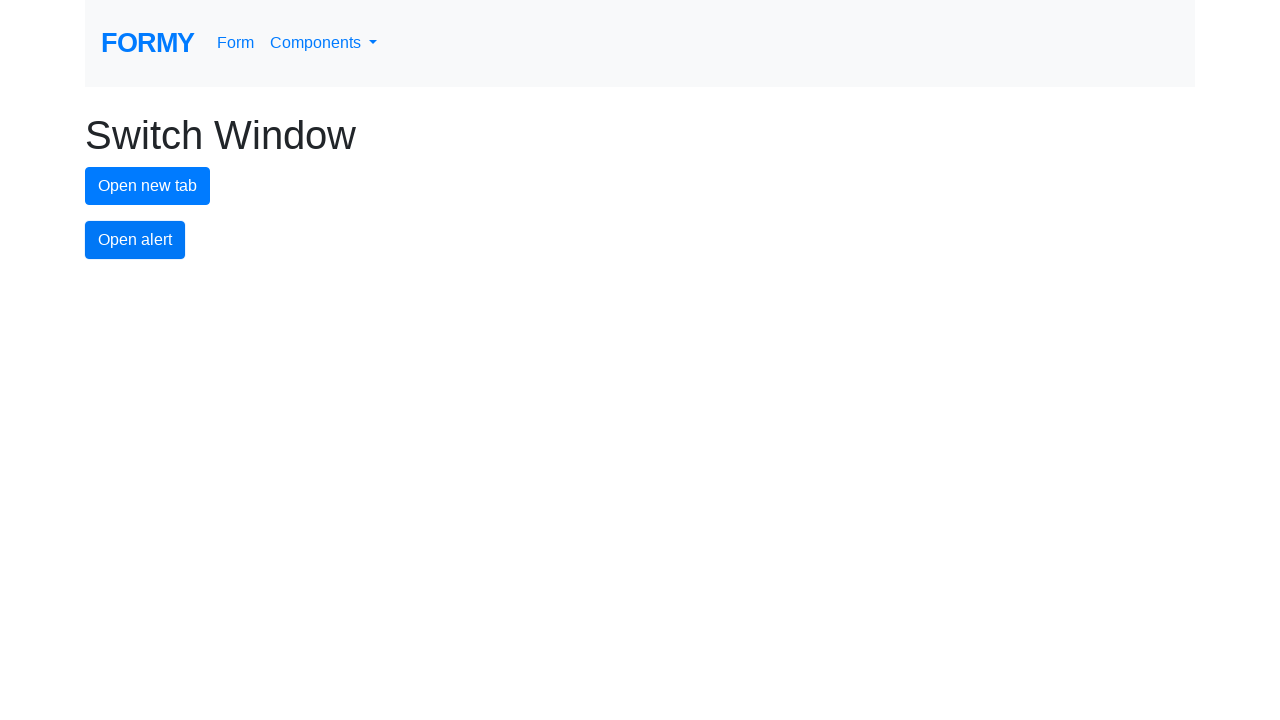

Registered dialog handler to accept alerts
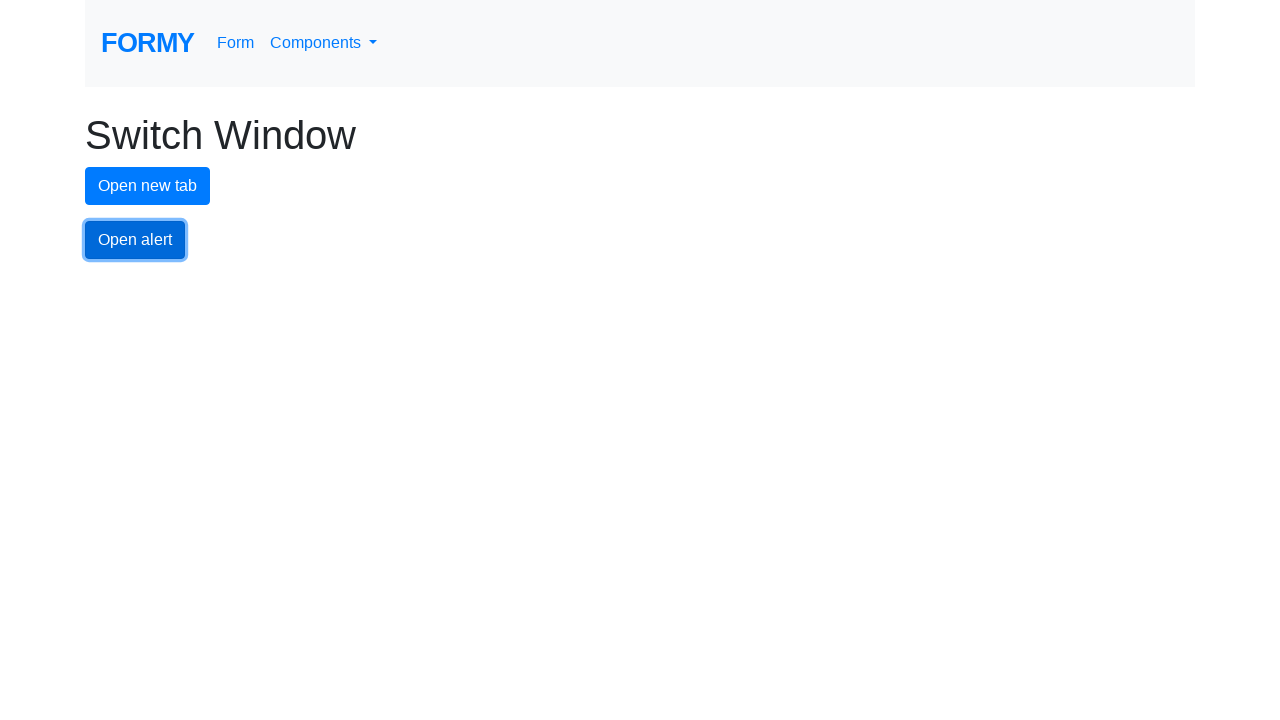

Evaluated JavaScript to trigger pending dialogs
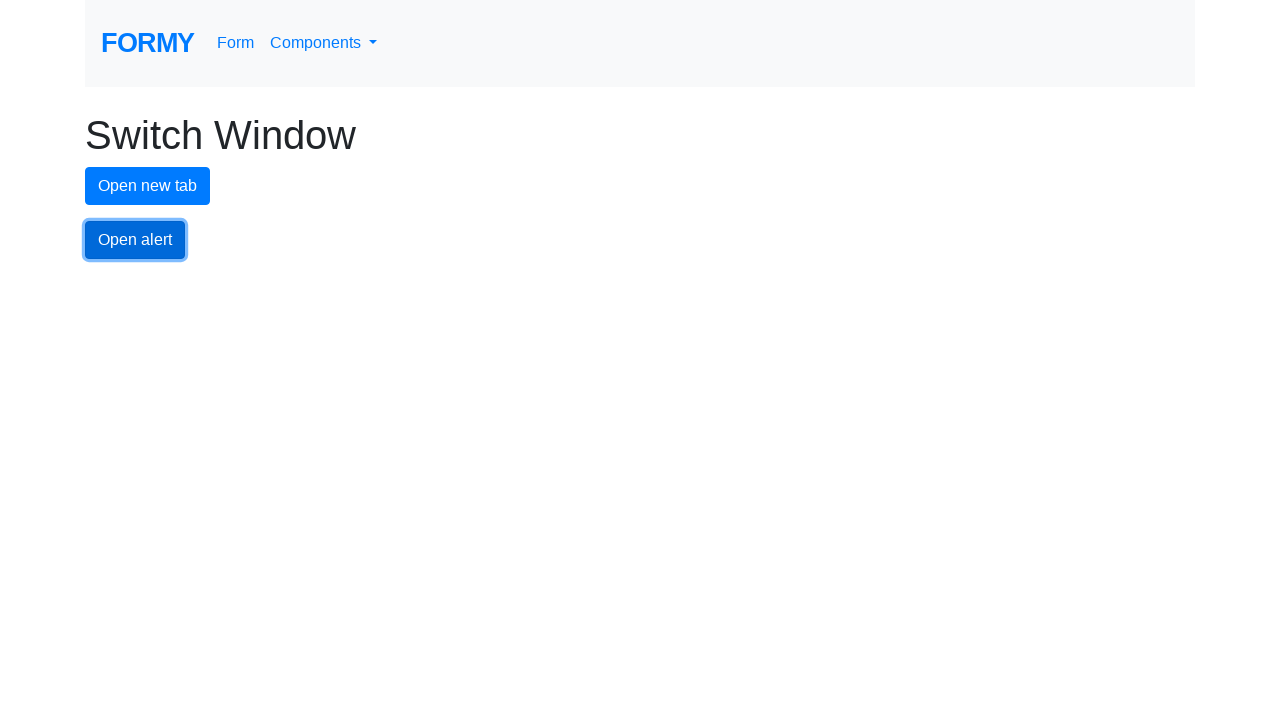

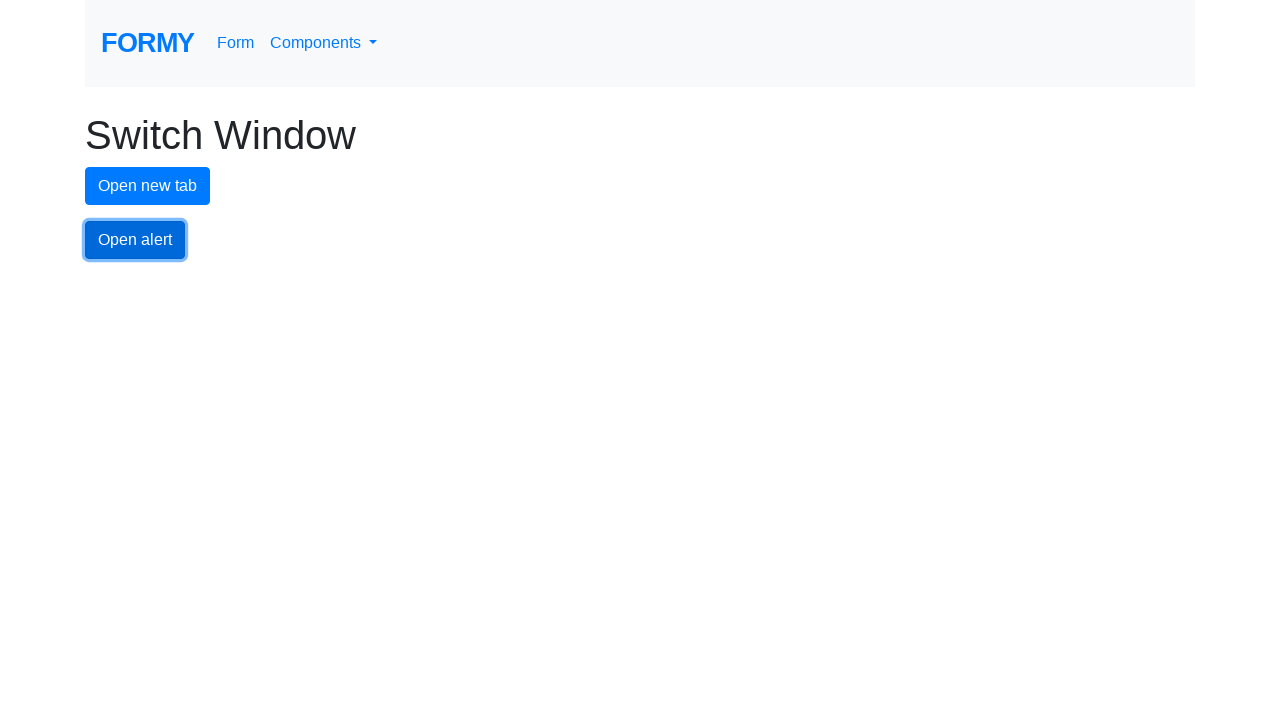